Tests triggering and handling a simple JavaScript alert dialog

Starting URL: https://testpages.eviltester.com/styled/alerts/alert-test.html

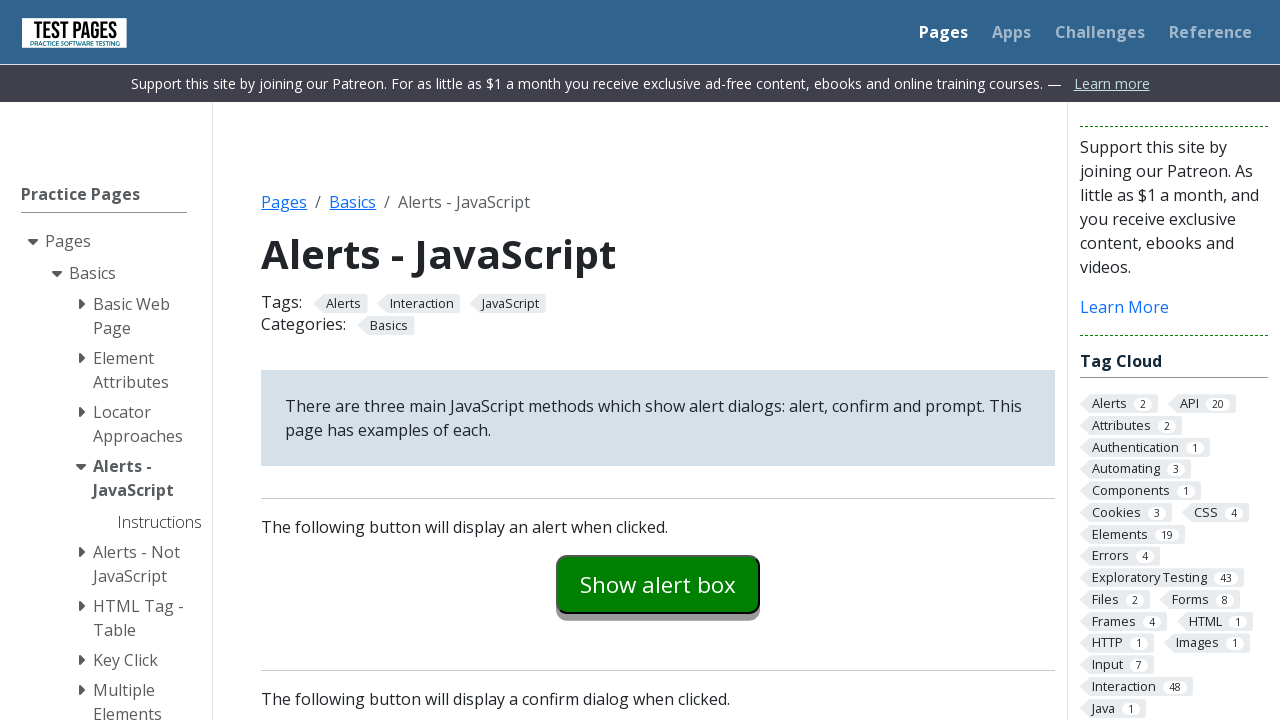

Set up dialog handler to accept alerts
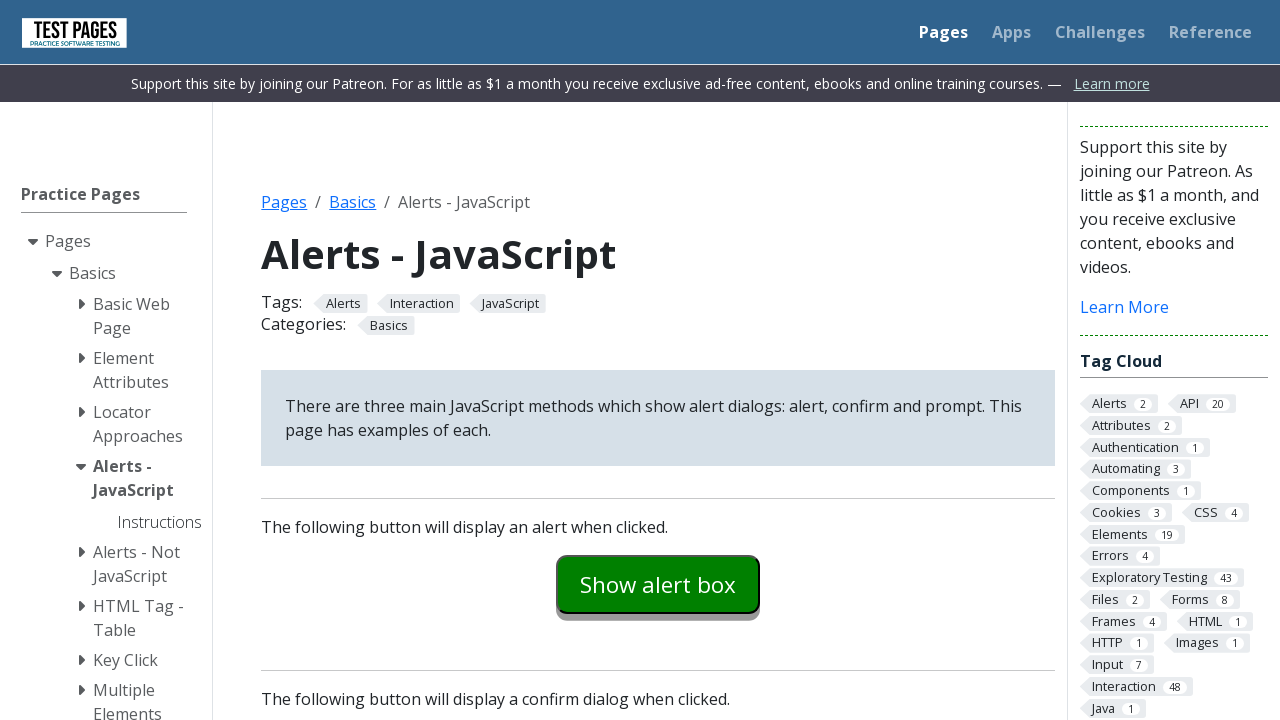

Clicked alert example button at (658, 584) on #alertexamples
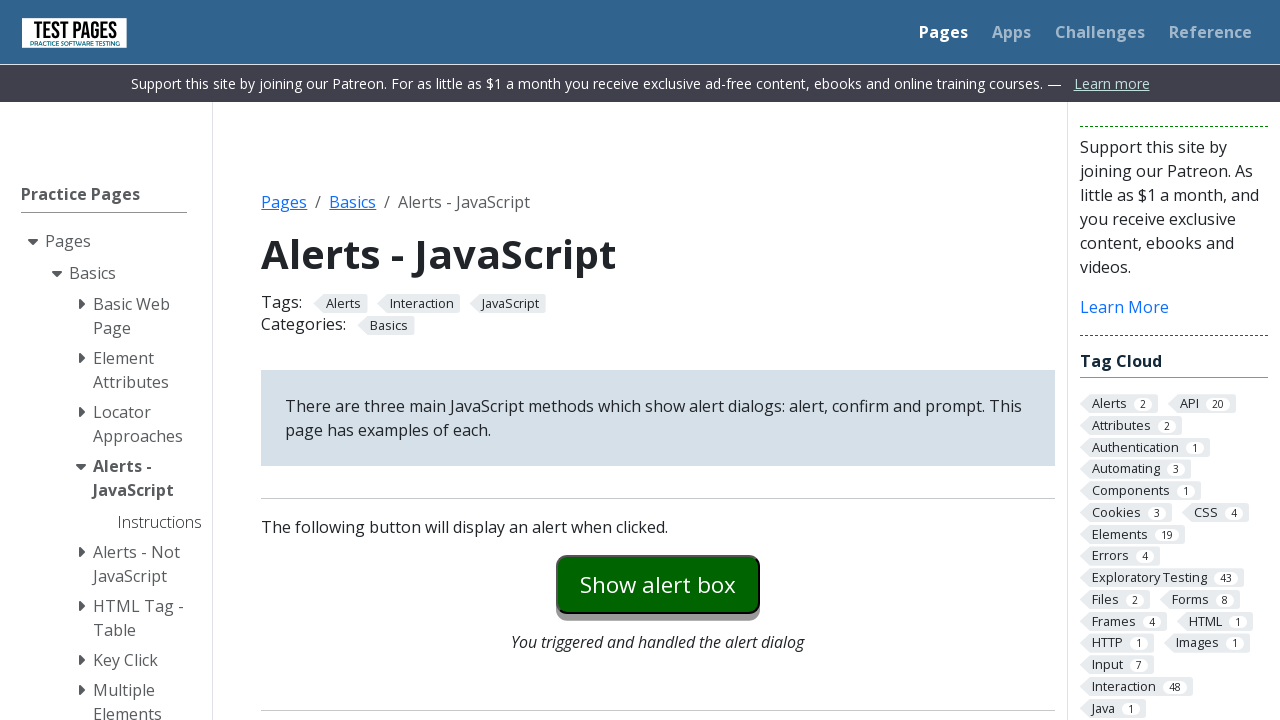

Alert explanation text loaded after accepting alert dialog
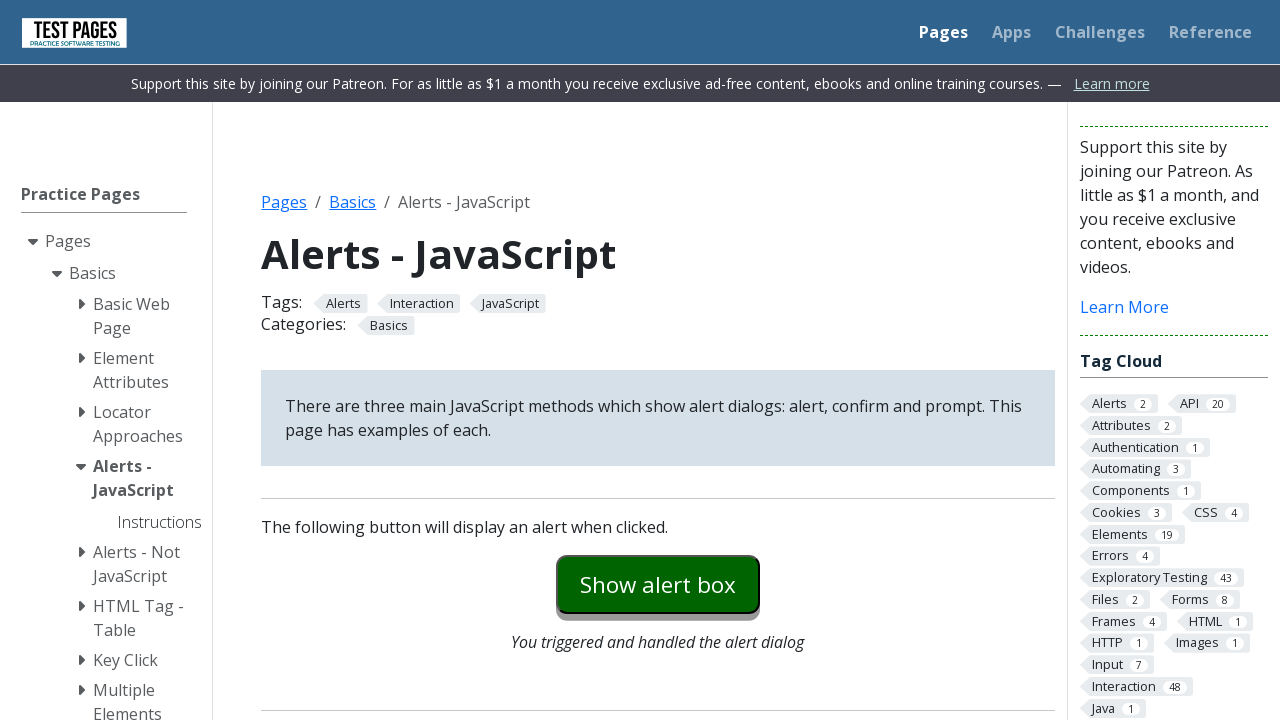

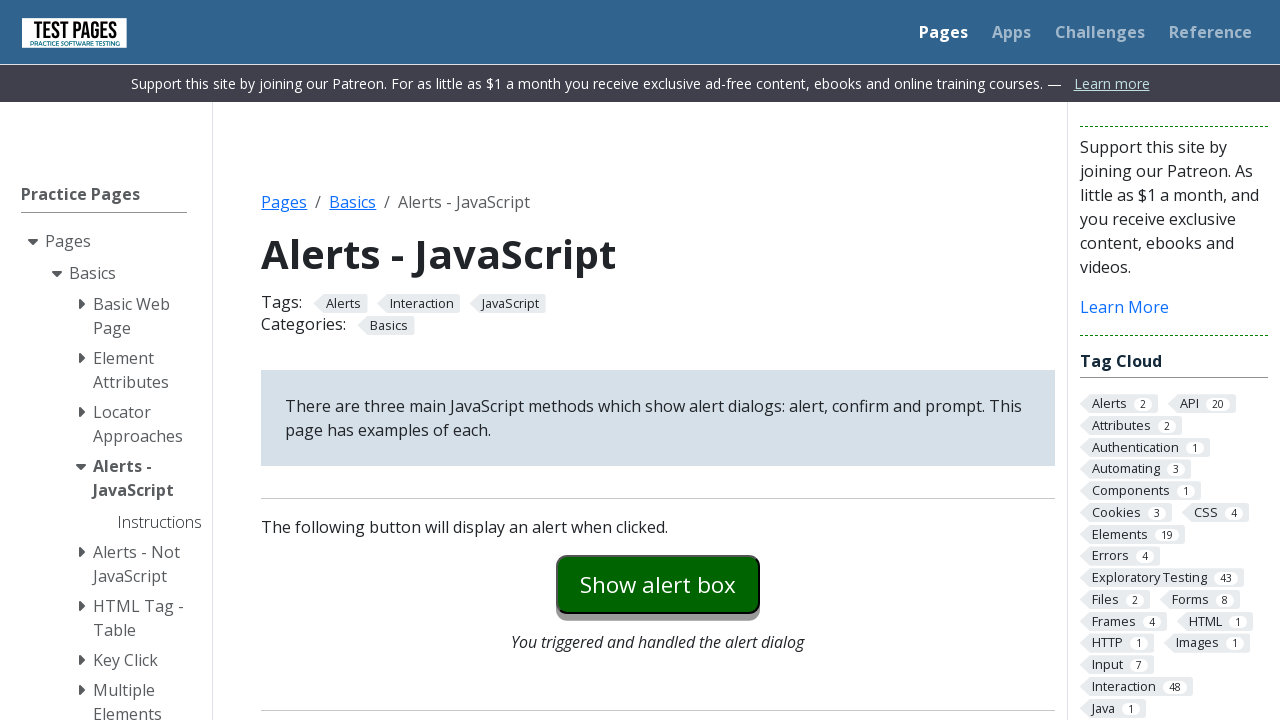